Navigates to OrangeHRM page, verifies the page title, and retrieves the current URL

Starting URL: http://alchemy.hguy.co/orangehrm

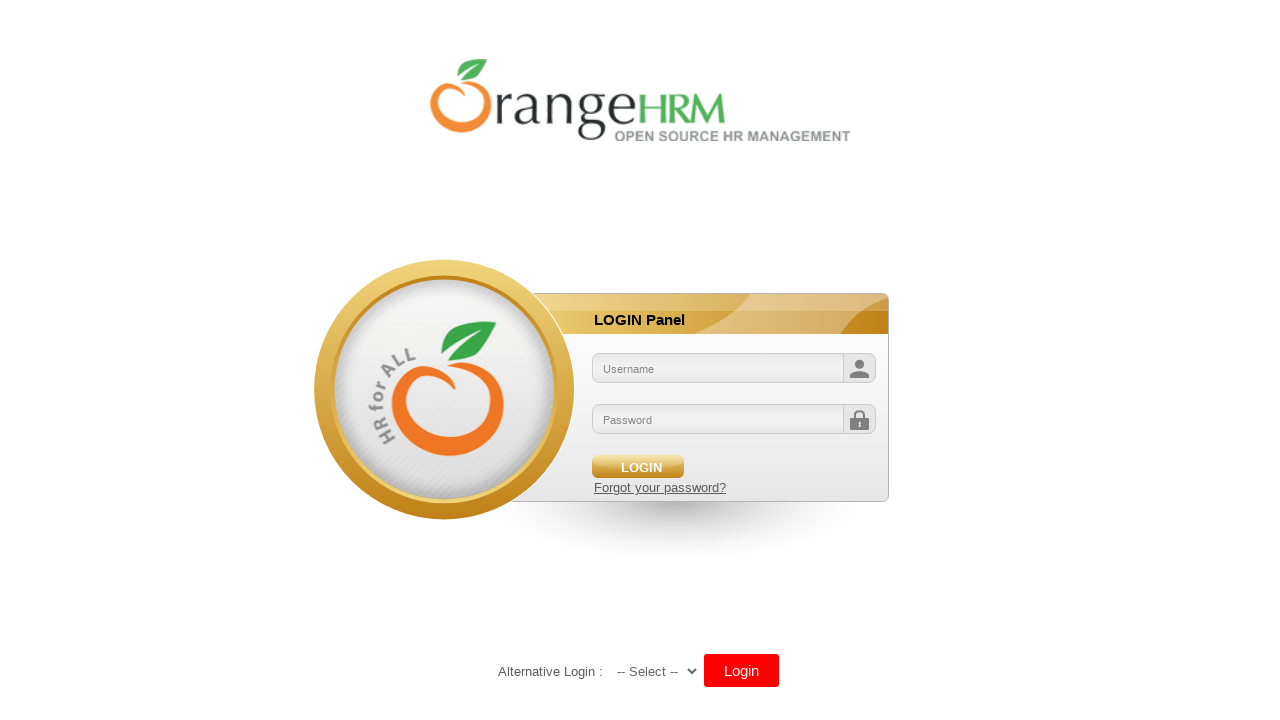

Retrieved page title
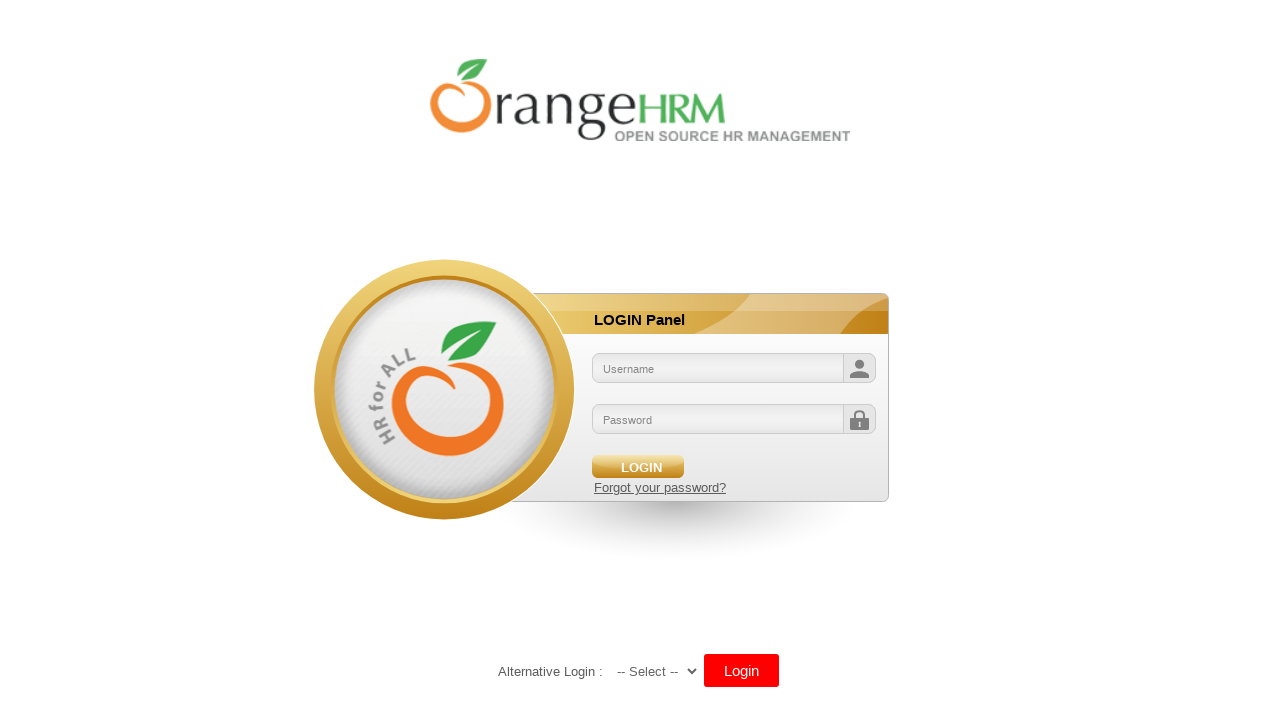

Verified page title is 'OrangeHRM'
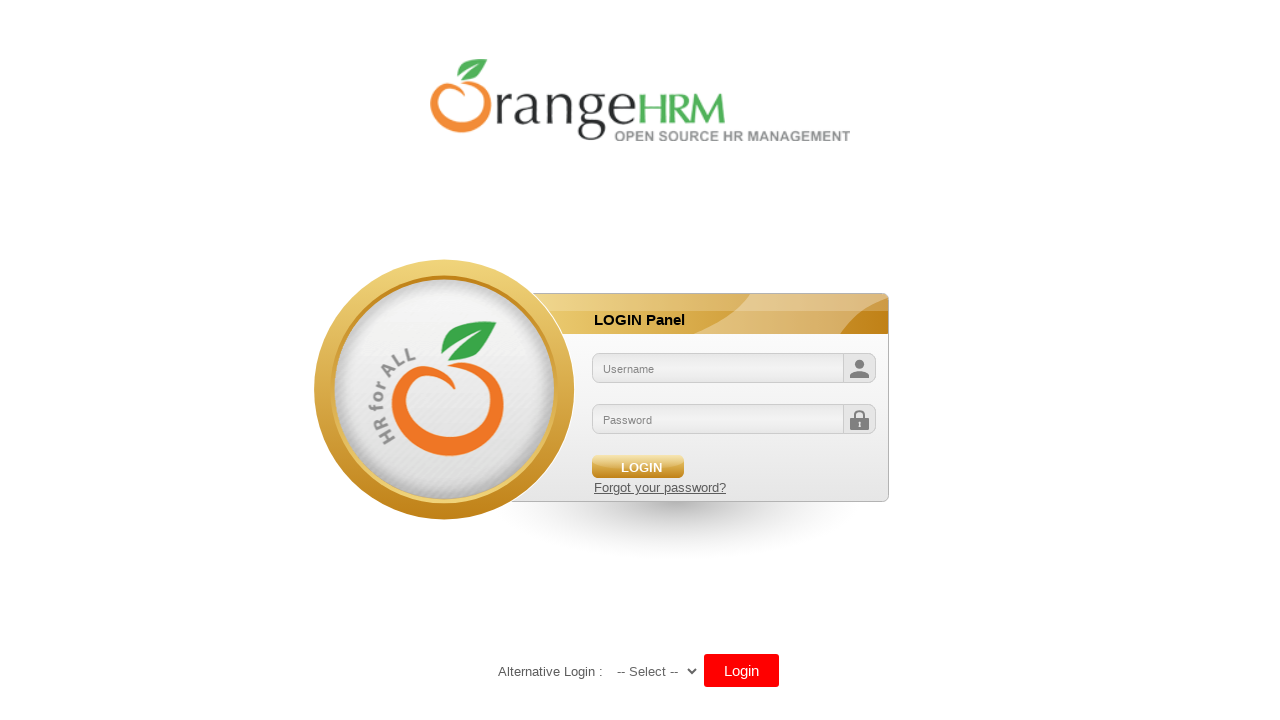

Navigated to OrangeHRM page at http://alchemy.hguy.co/orangehrm
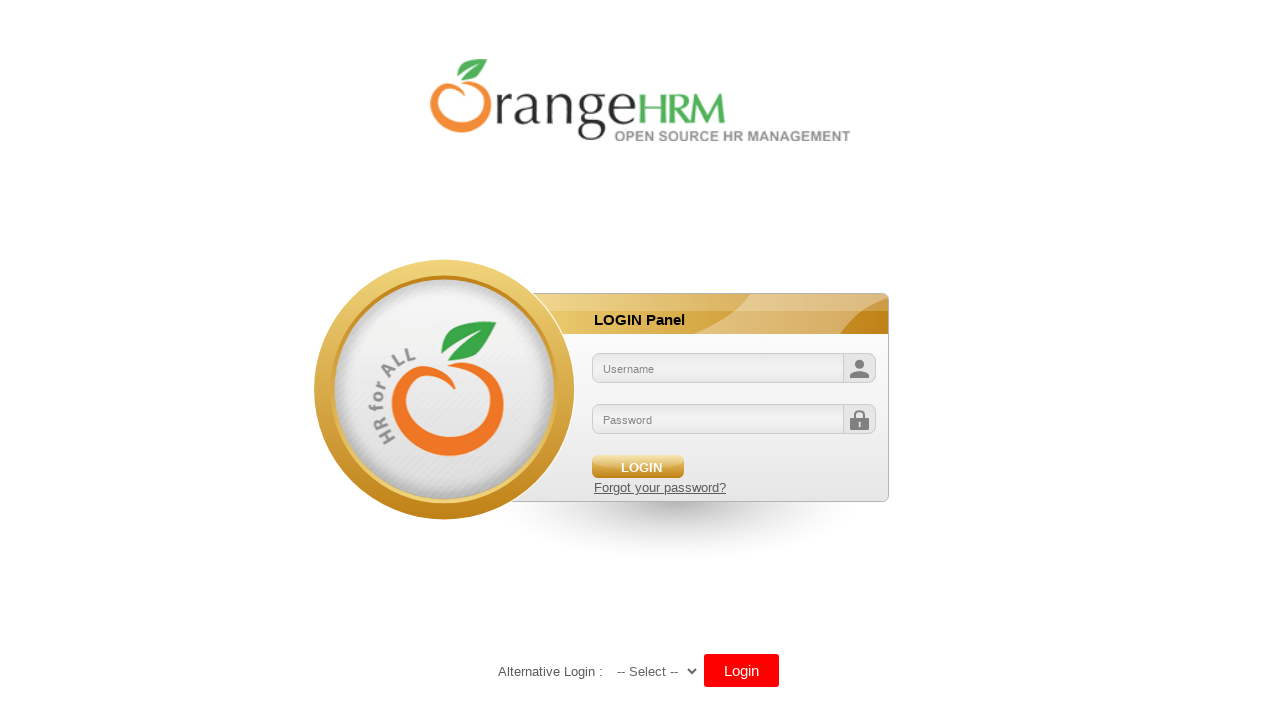

Retrieved current page URL
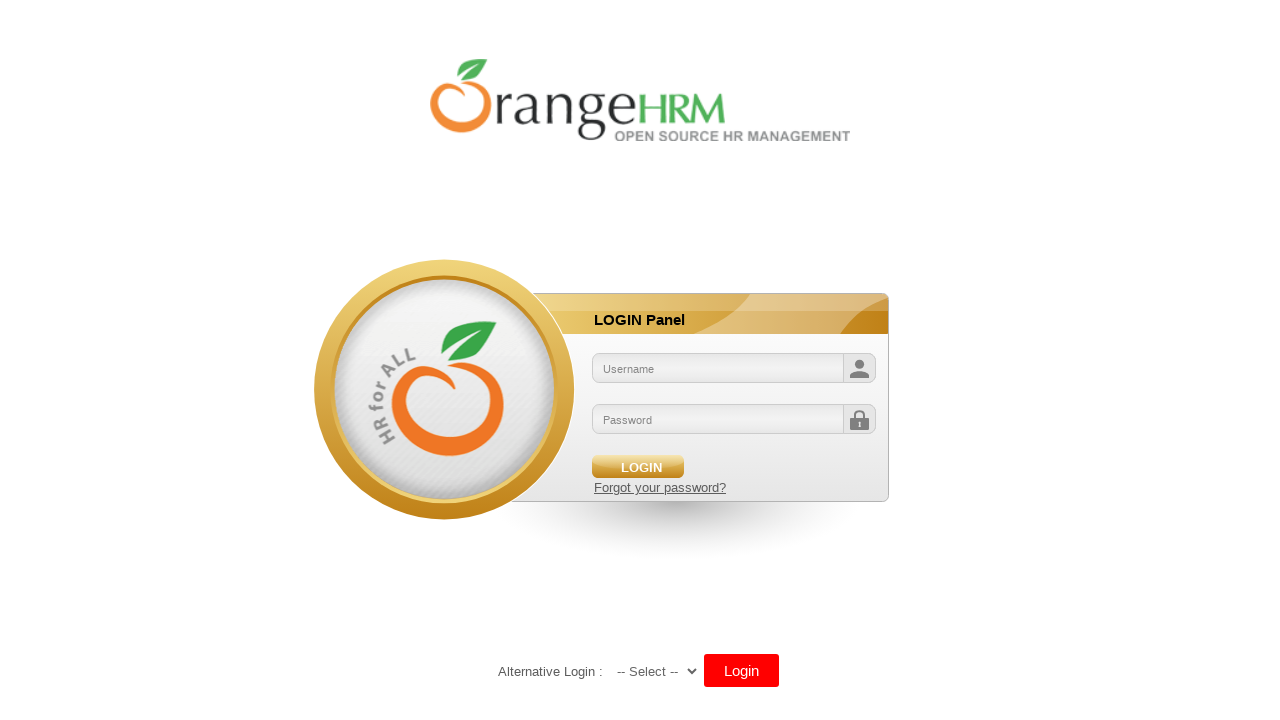

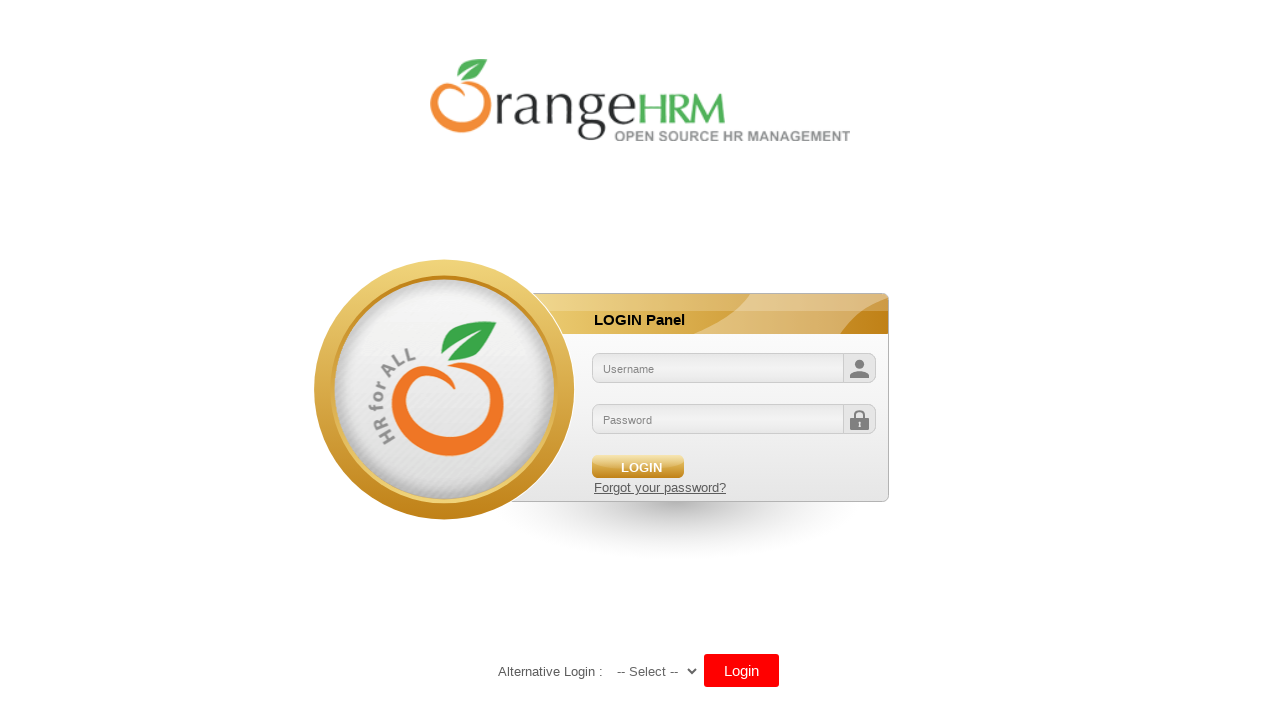